Navigates to Flipkart homepage and verifies the page loads successfully

Starting URL: https://www.flipkart.com/

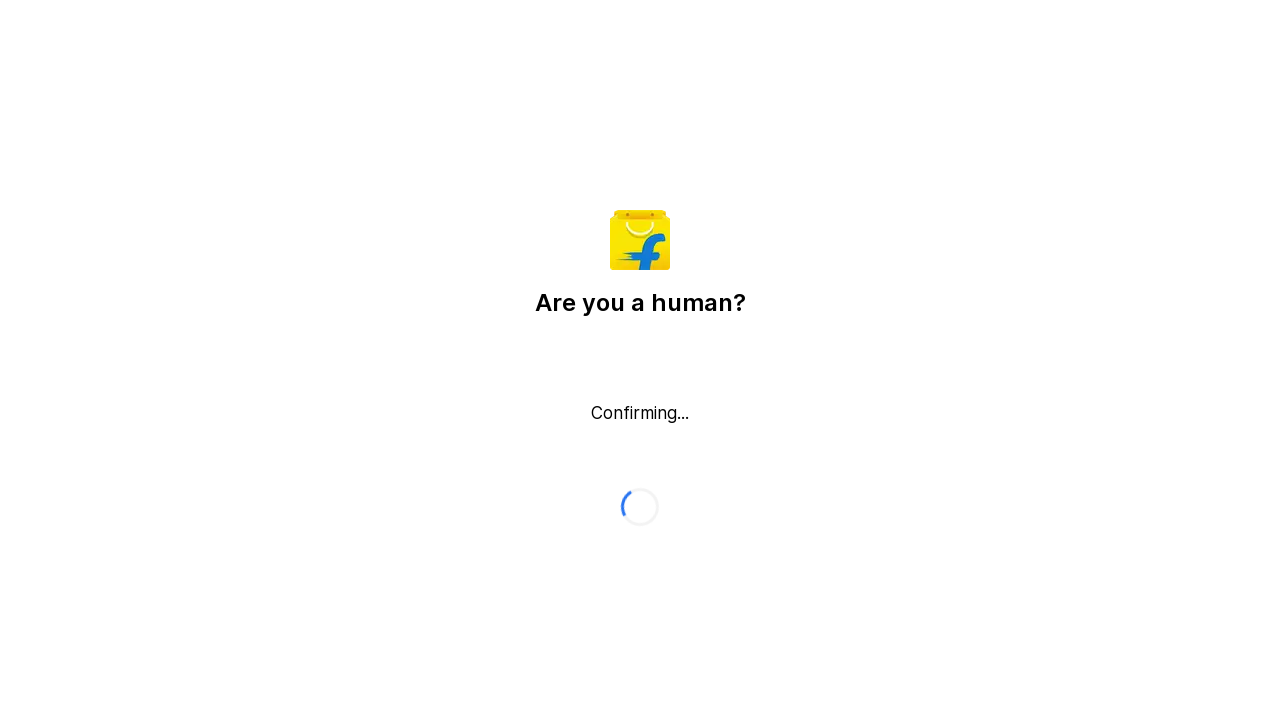

Waited for page to reach domcontentloaded state
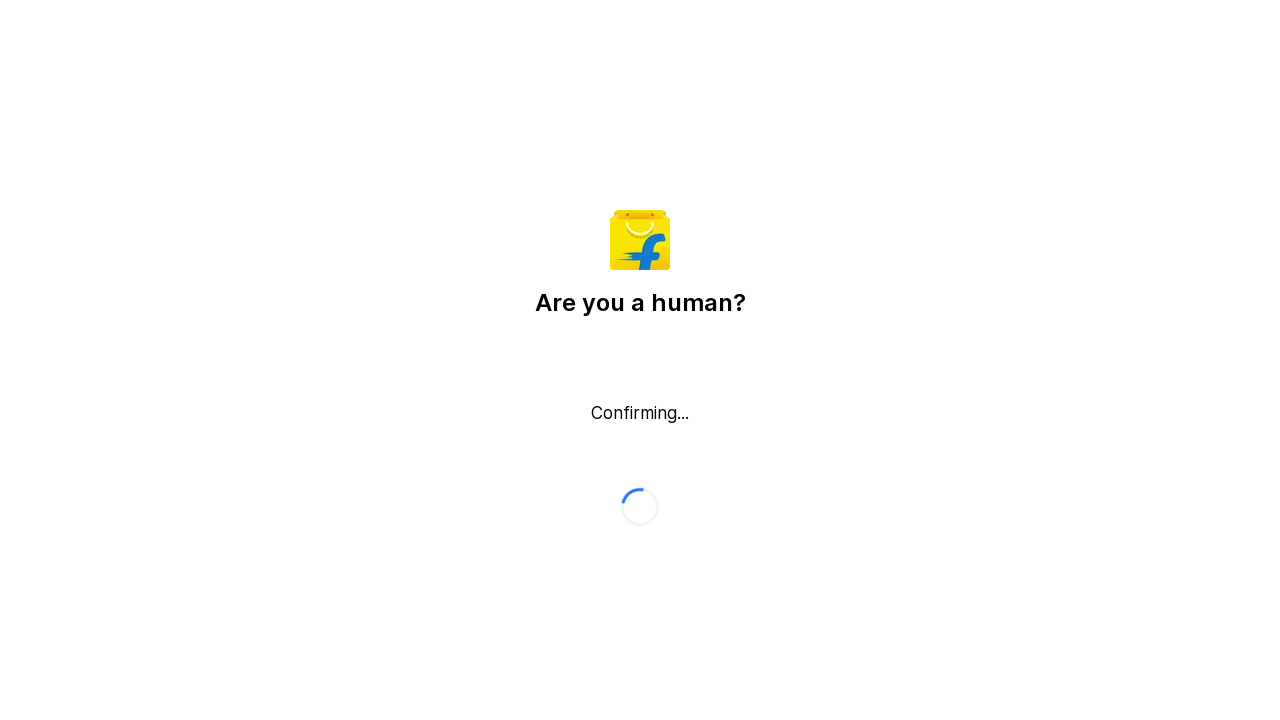

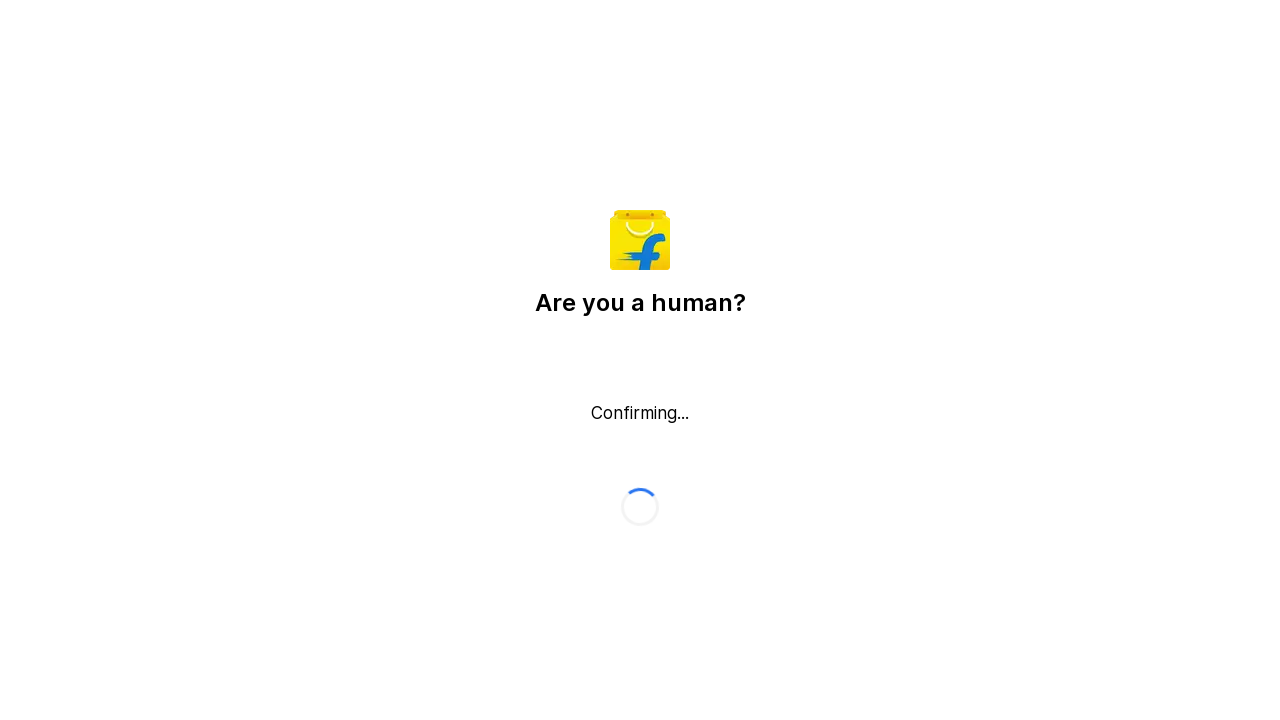